Tests staying on the current page by clicking a button, dismissing the alert, and verifying the confirmation text is displayed

Starting URL: https://kristinek.github.io/site/examples/alerts_popups

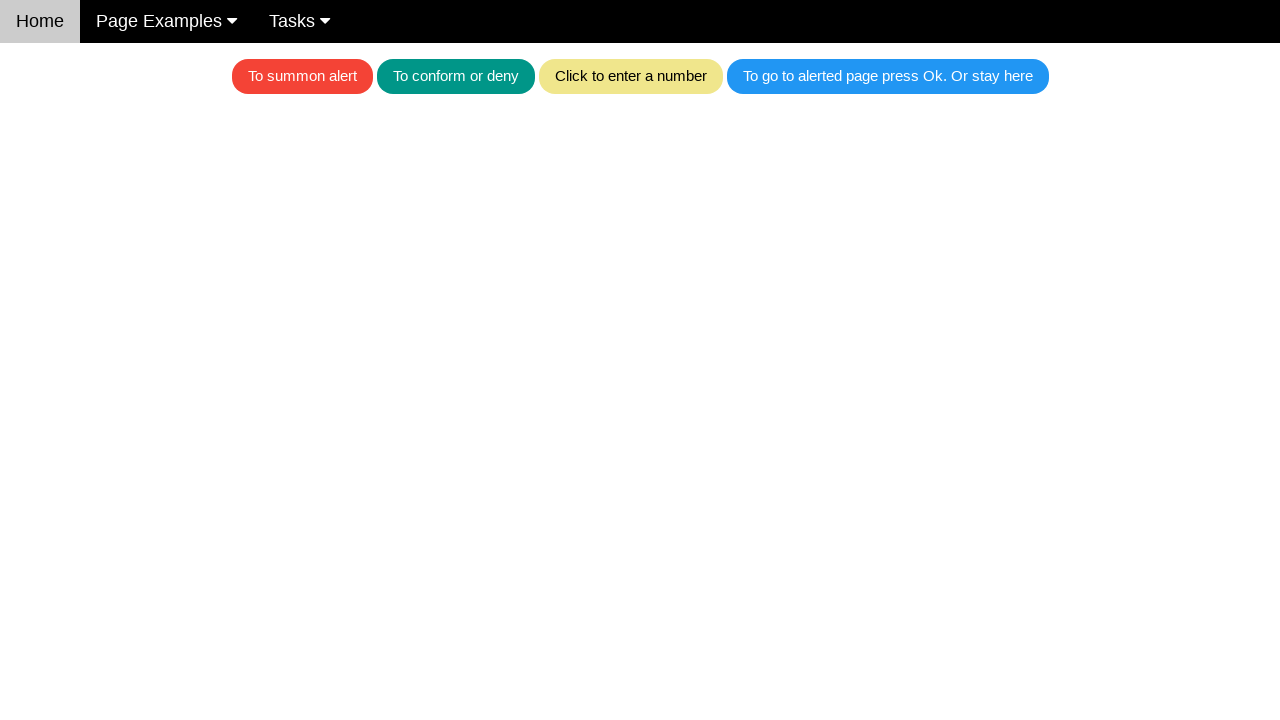

Set up dialog handler to dismiss alerts
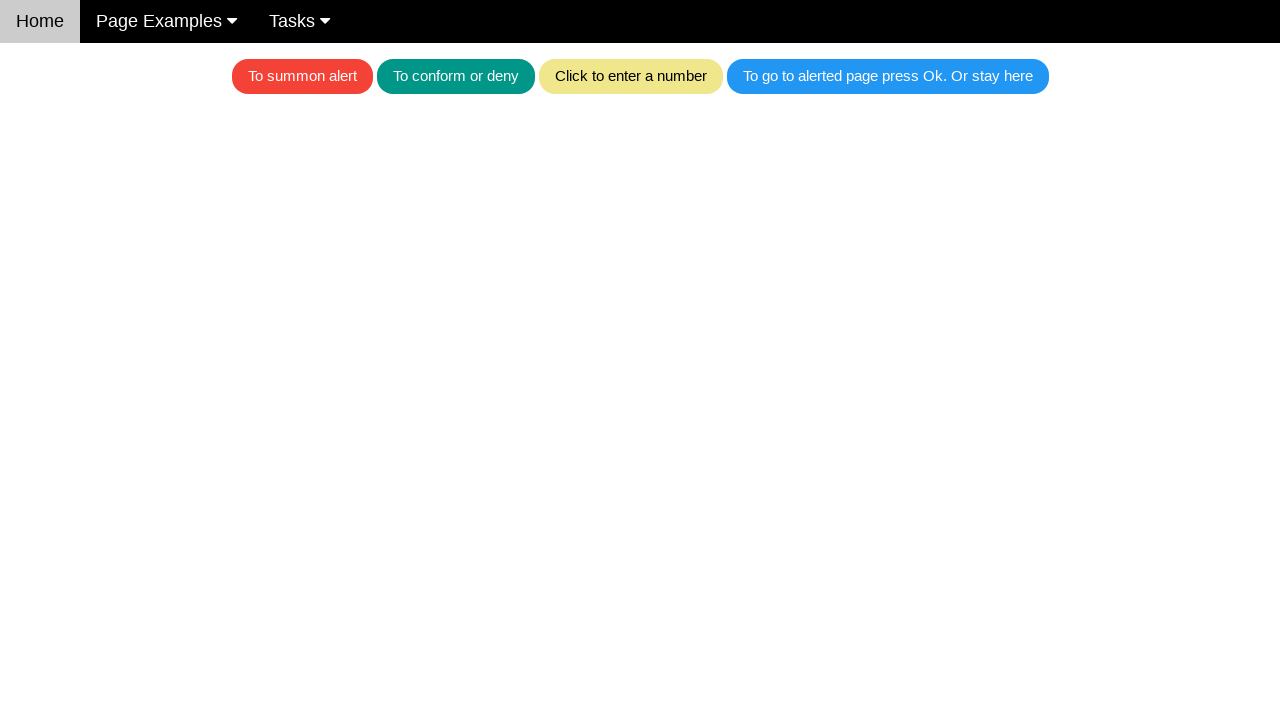

Clicked button to trigger alert at (888, 76) on .w3-blue
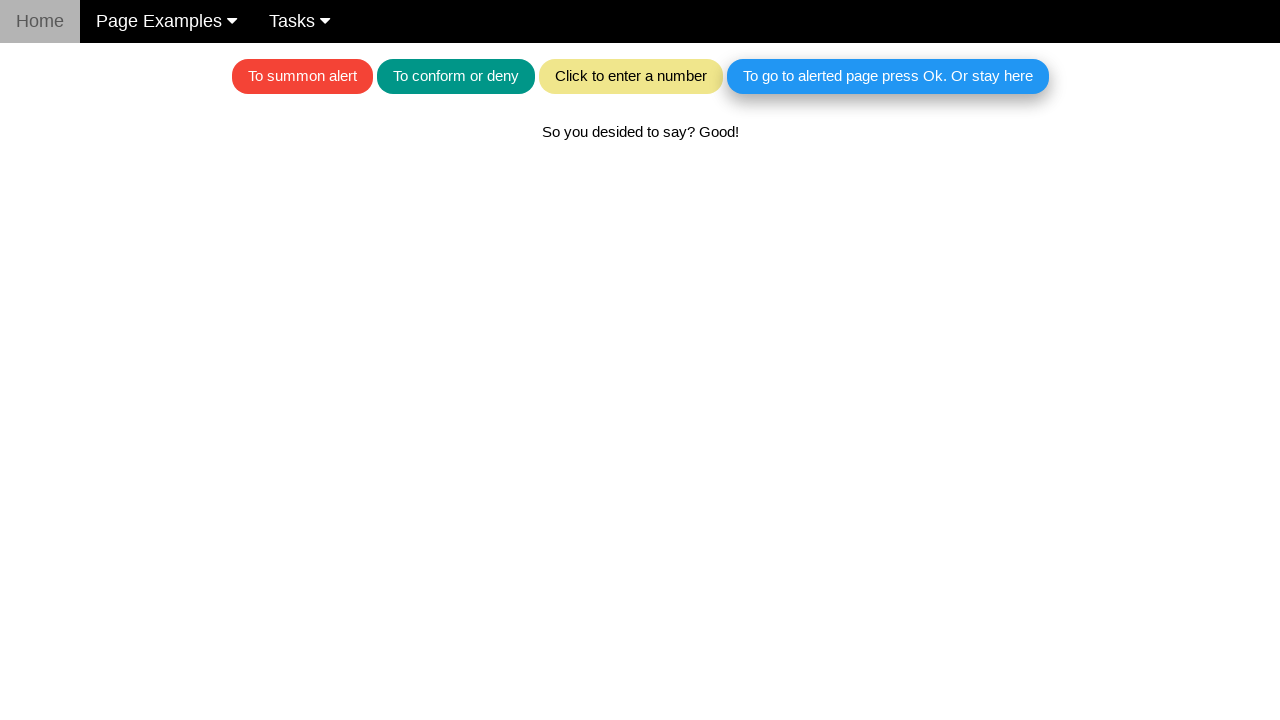

Waited for page to process after alert dismissal
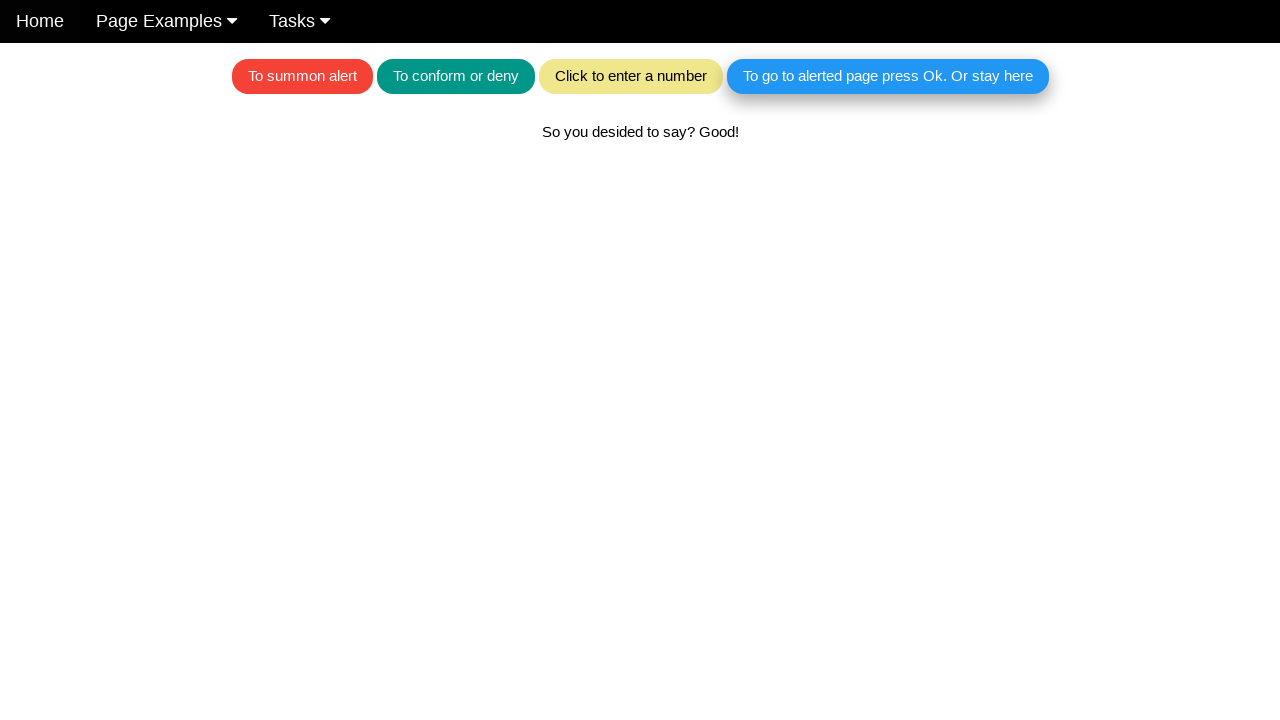

Confirmation text element loaded on page
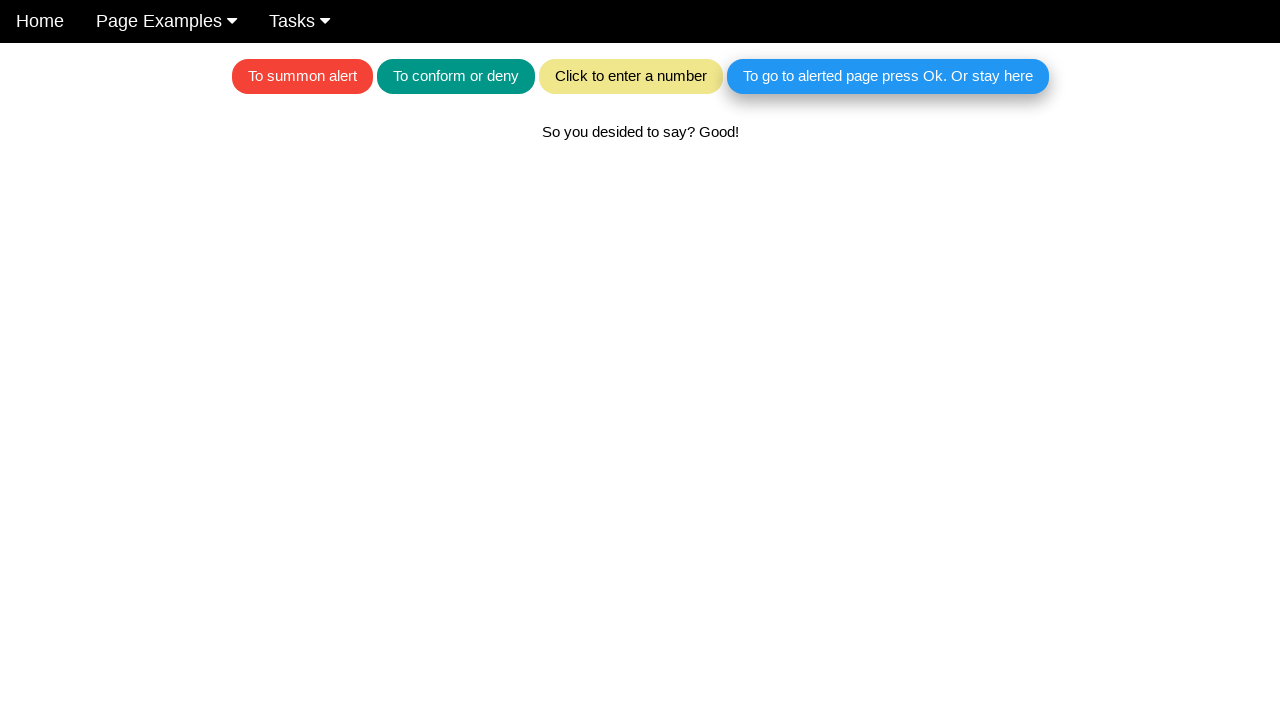

Retrieved confirmation text content
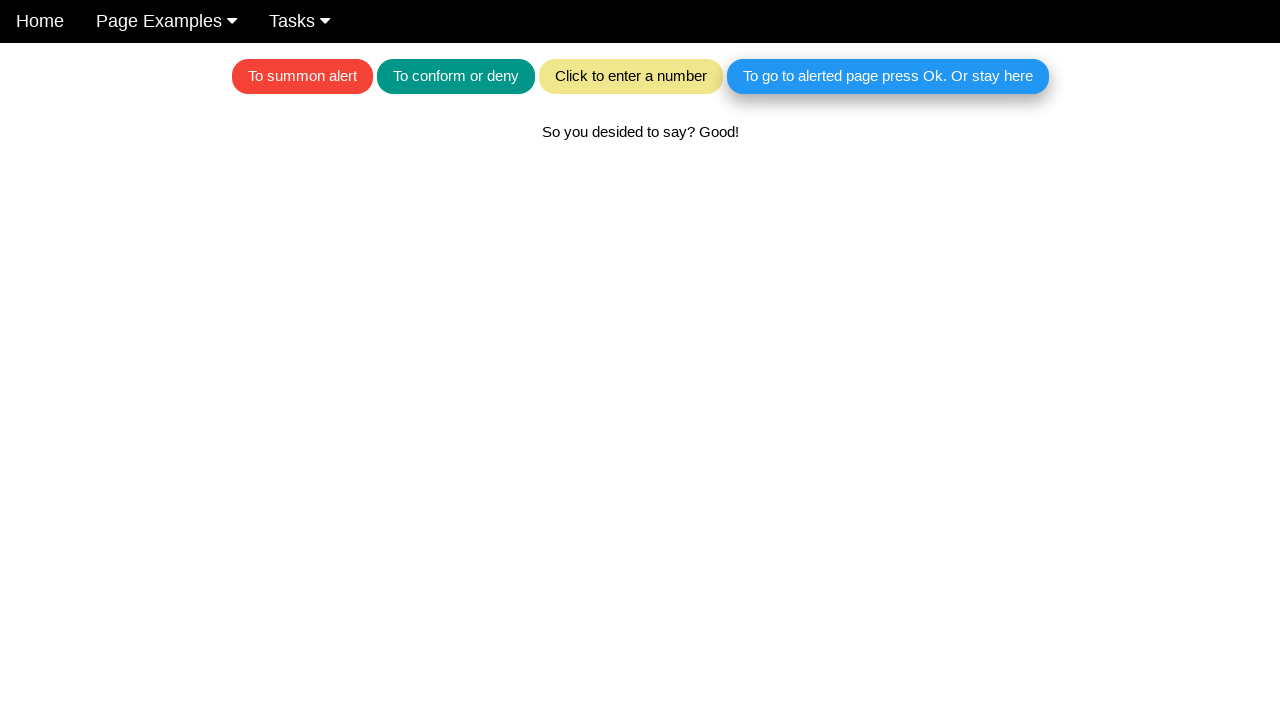

Verified confirmation text matches expected value: 'So you desided to say? Good!'
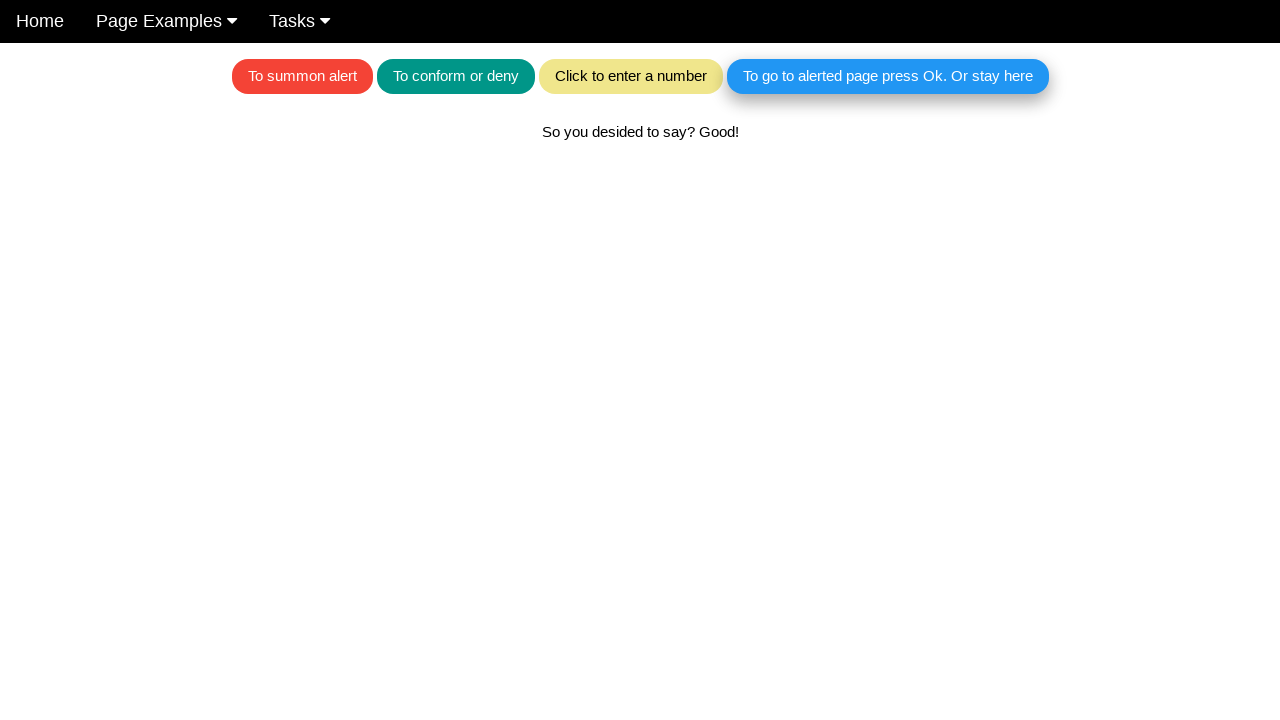

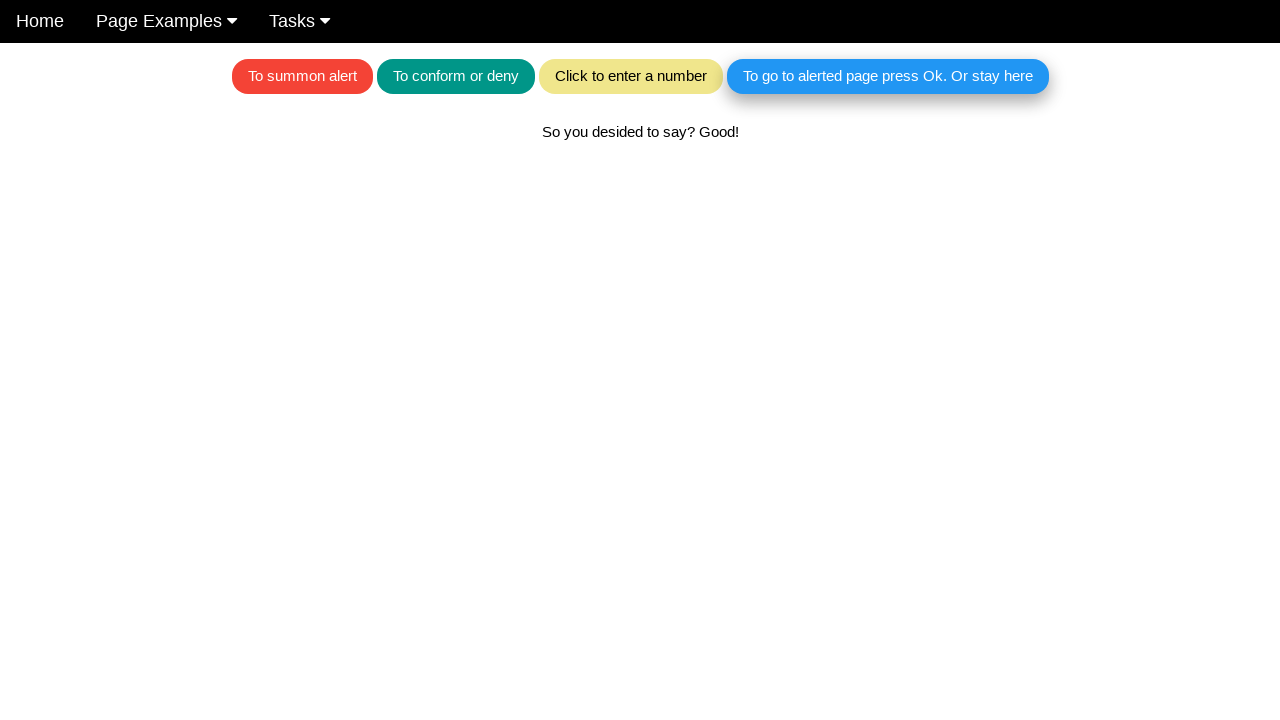